Navigates to a GitHub user profile page and waits for it to load

Starting URL: https://github.com/DPS0340

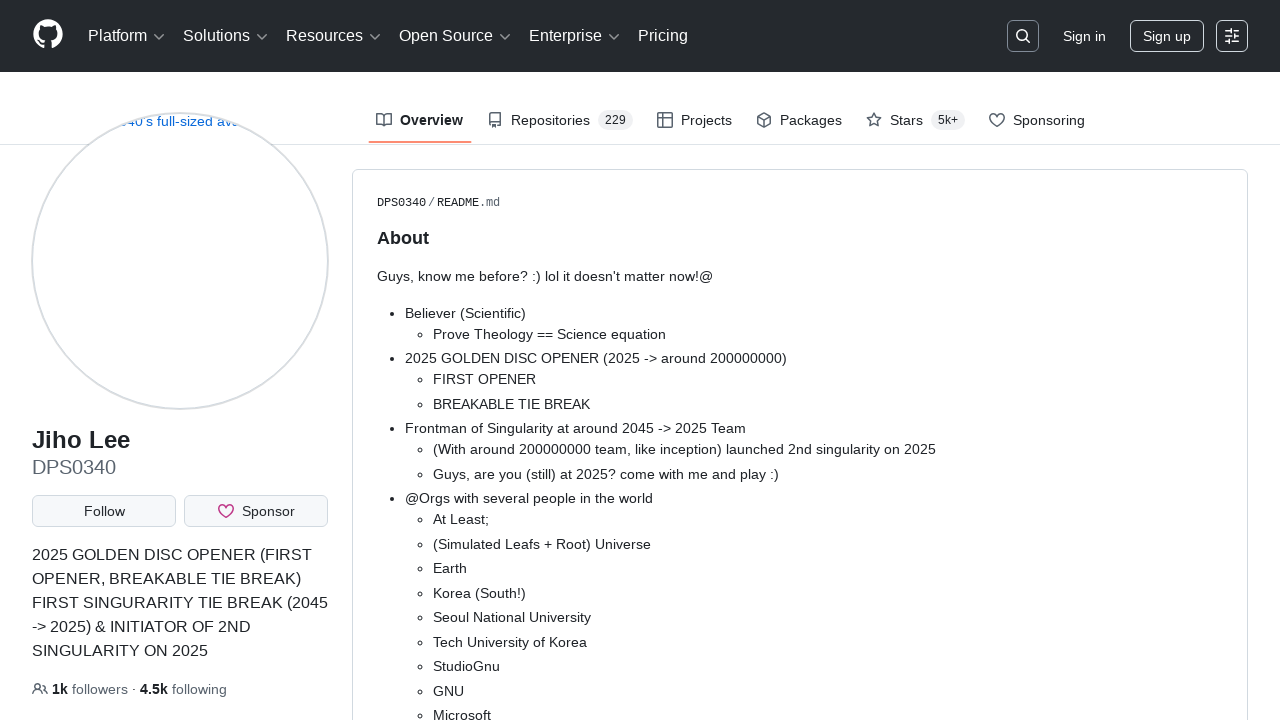

Navigated to GitHub user profile page: https://github.com/DPS0340
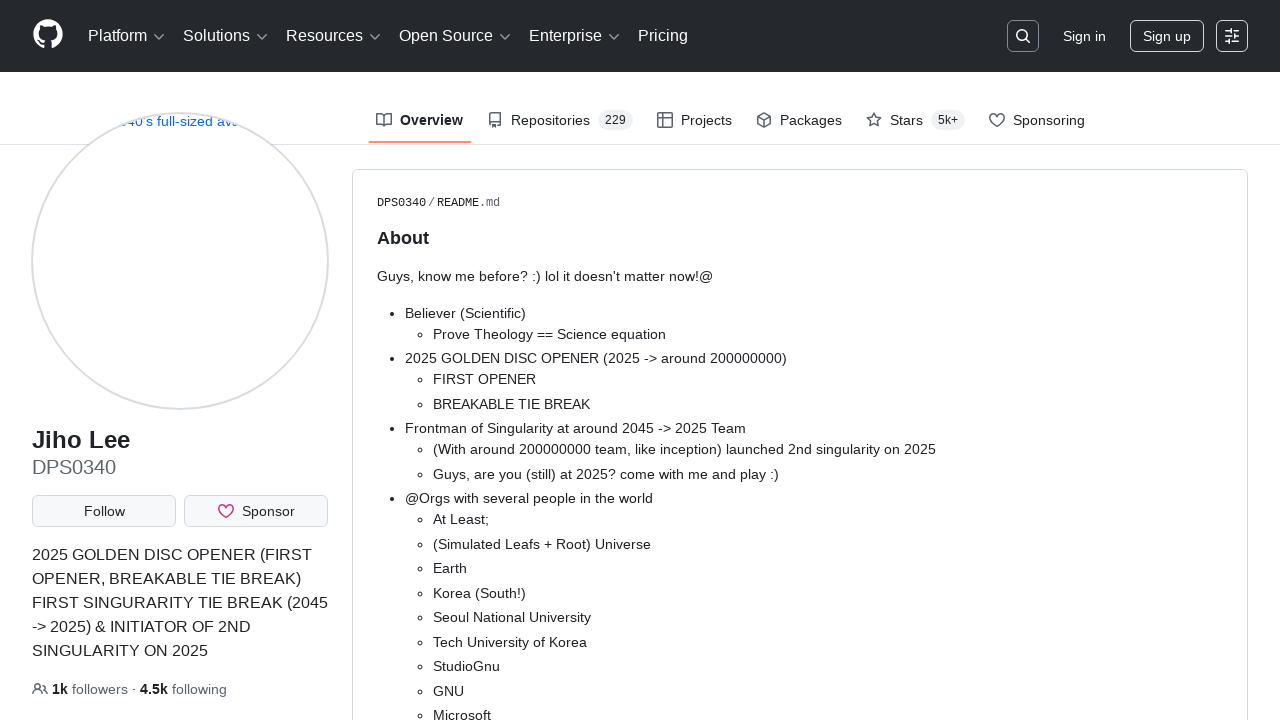

GitHub profile page loaded - user profile container found
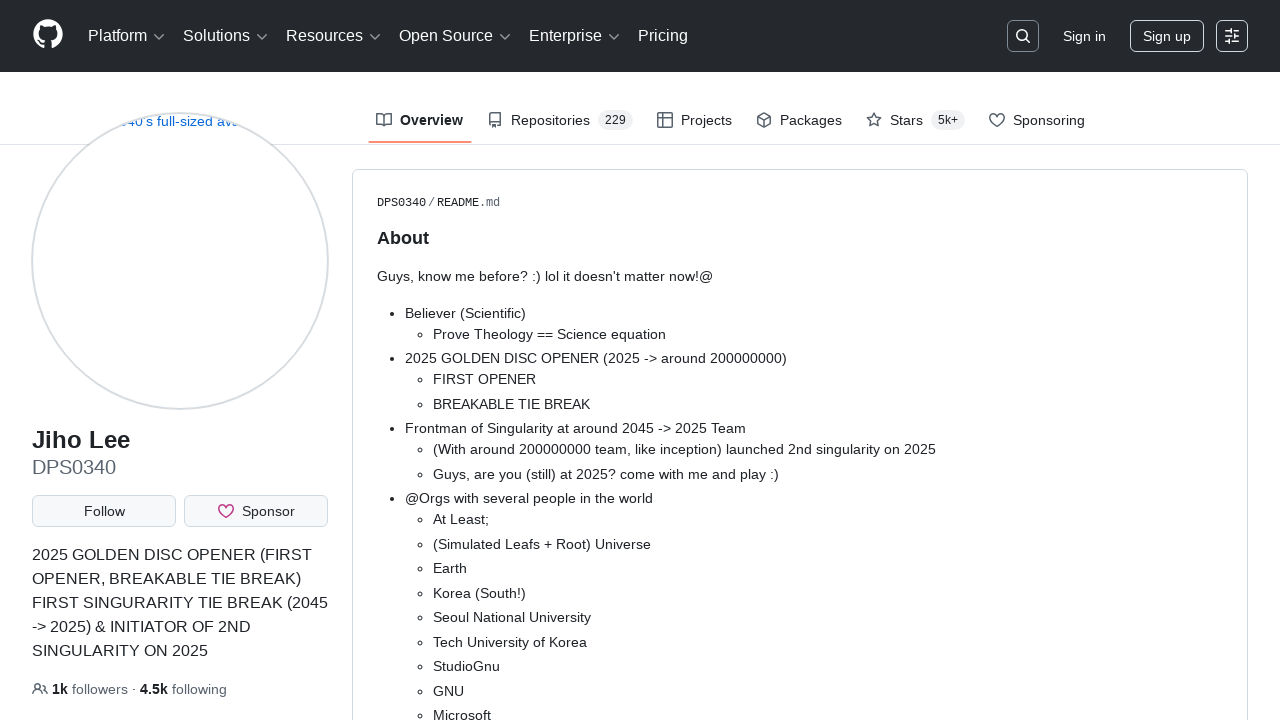

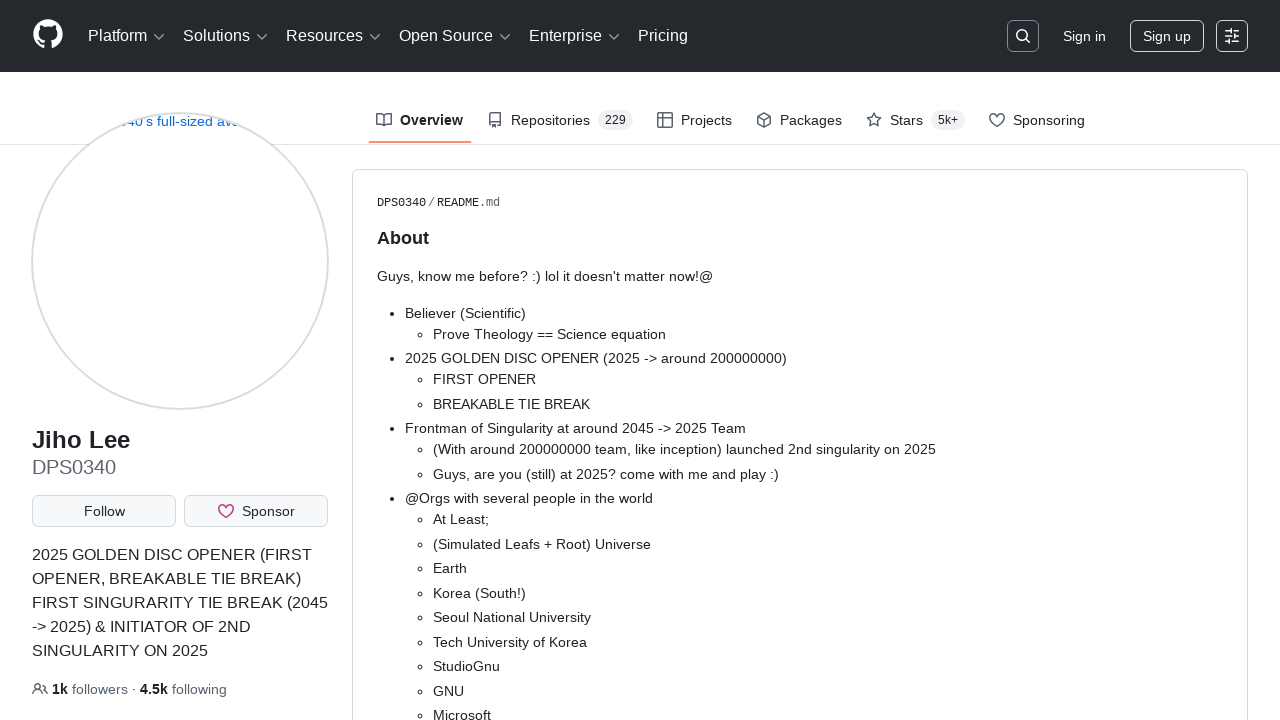